Navigates to OrangeHRM demo login page and clicks on the "OrangeHRM, Inc" link in the footer to navigate to the company website

Starting URL: https://opensource-demo.orangehrmlive.com/web/index.php/auth/login

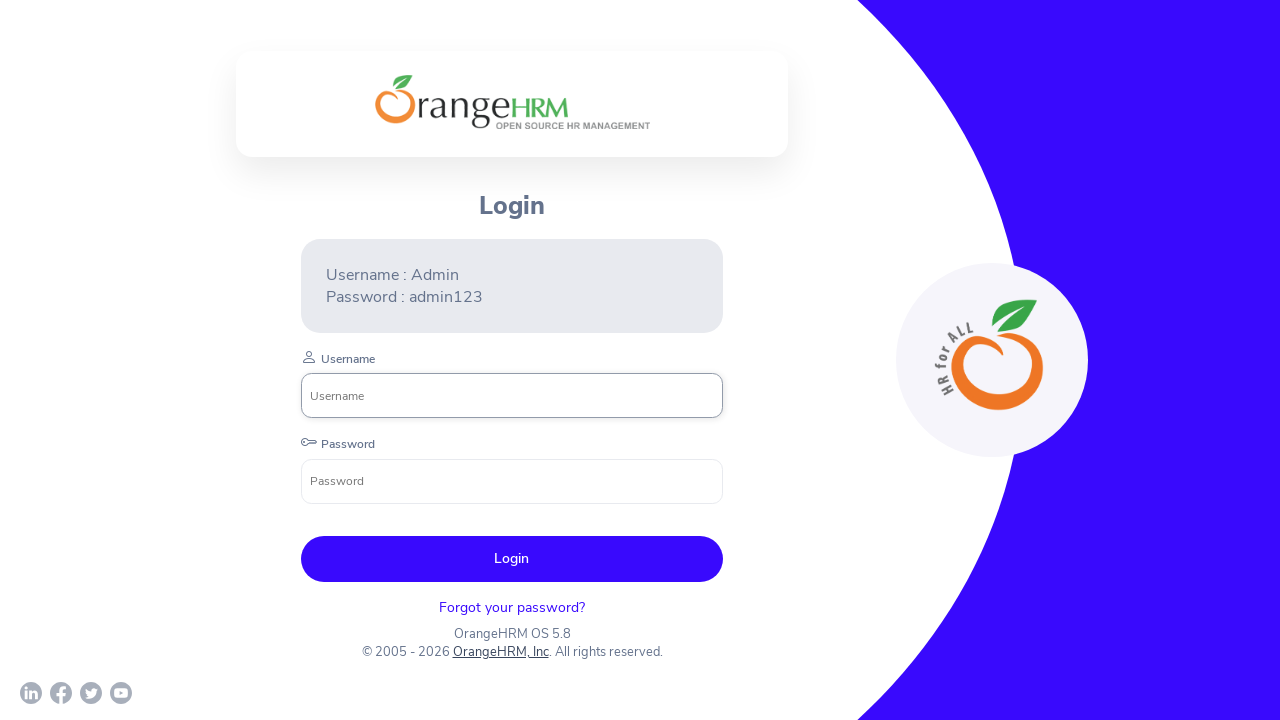

Waited for OrangeHRM login page to fully load (networkidle)
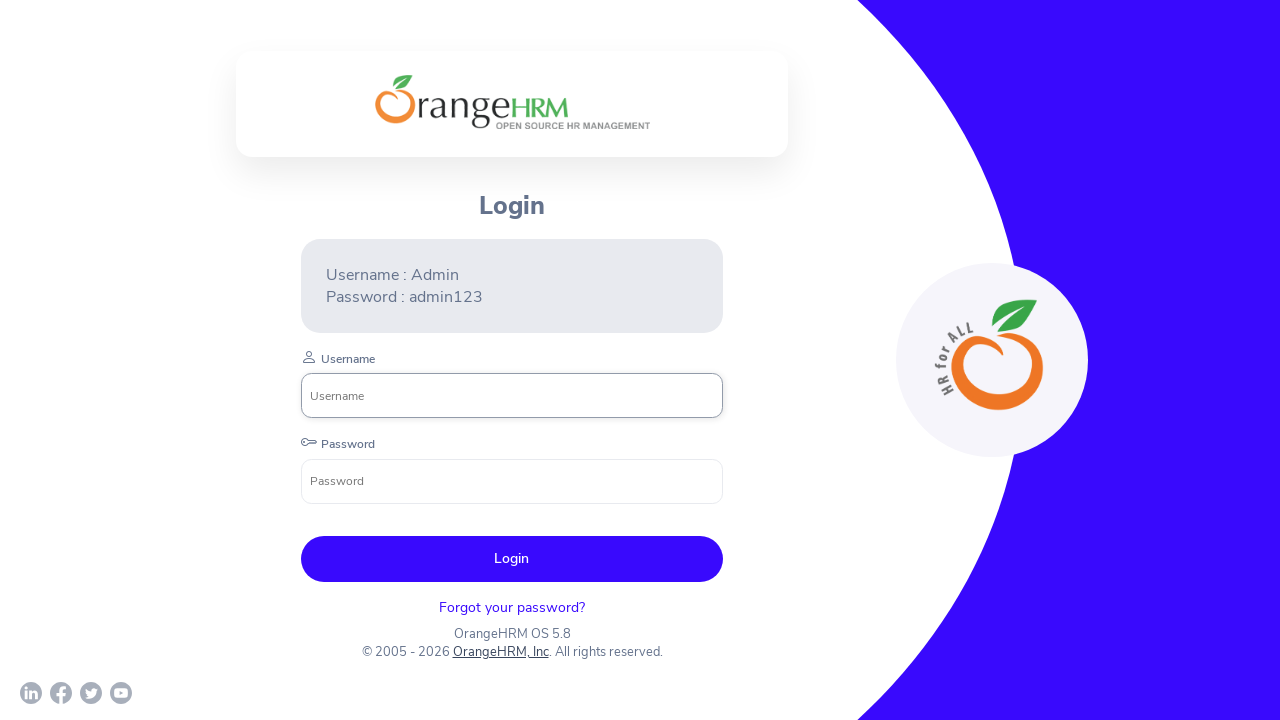

Clicked on 'OrangeHRM, Inc' link in footer to navigate to company website at (500, 652) on text=OrangeHRM, Inc
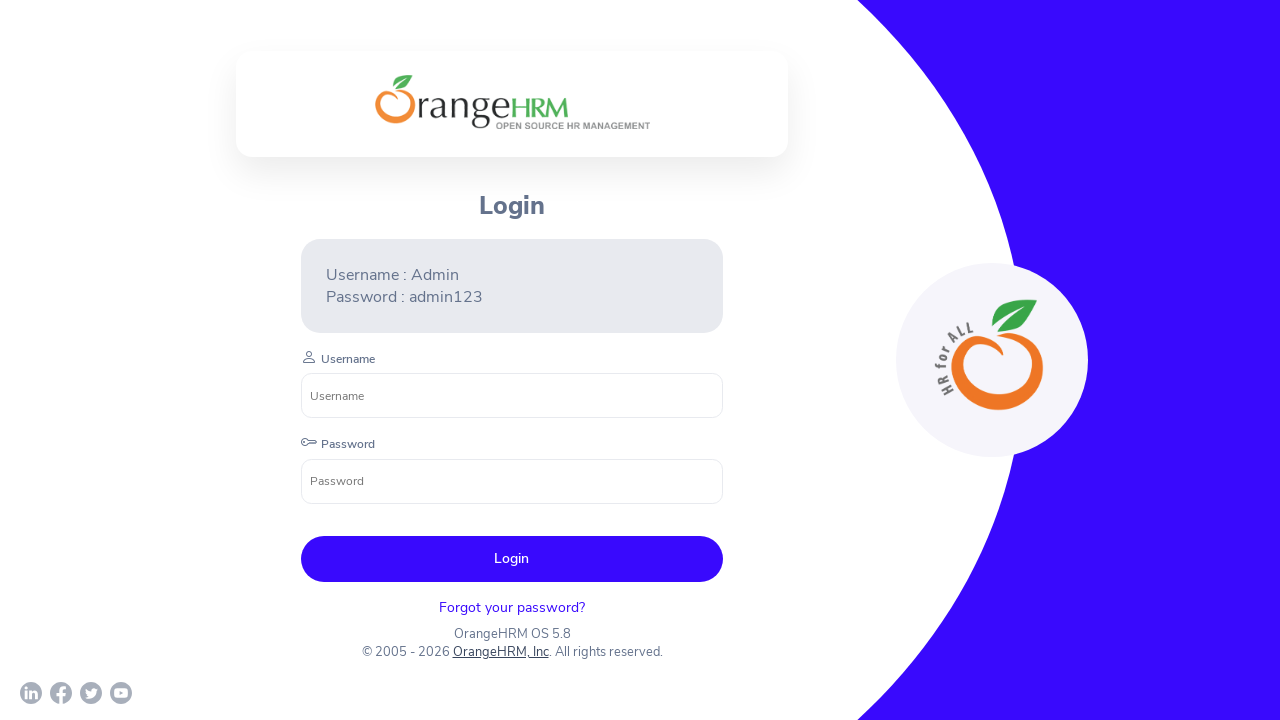

Waited for company website page to load
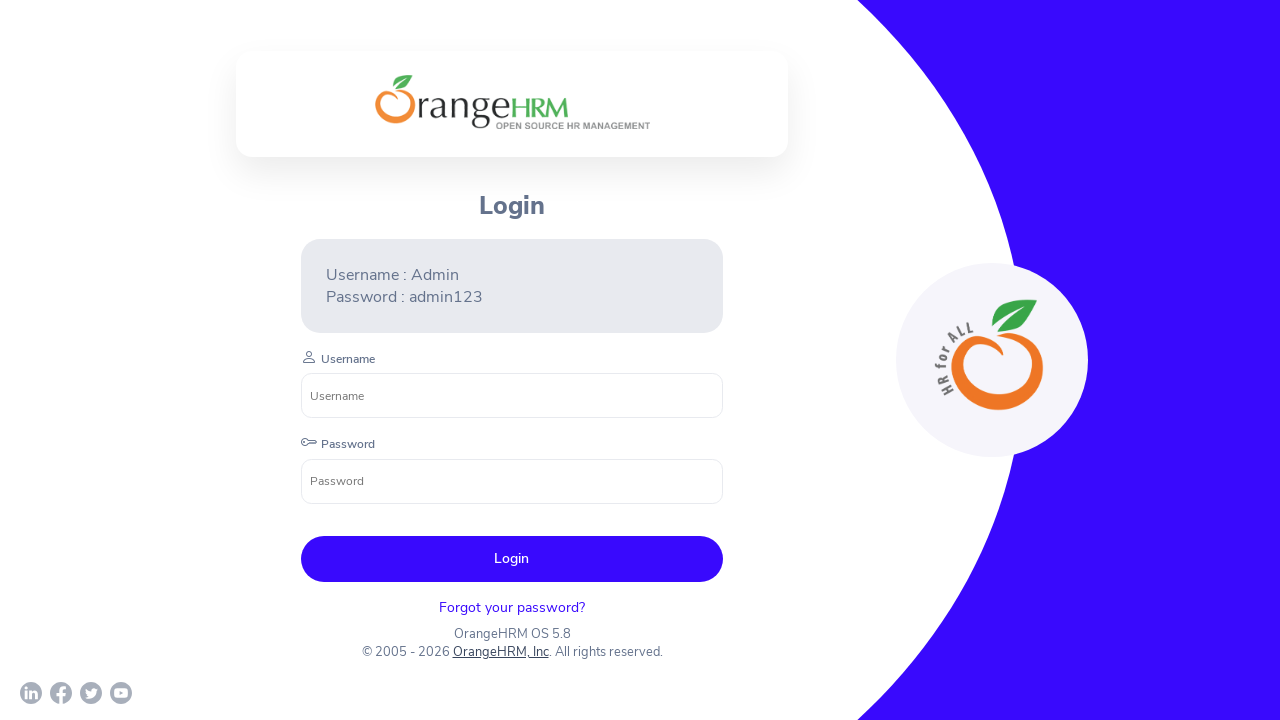

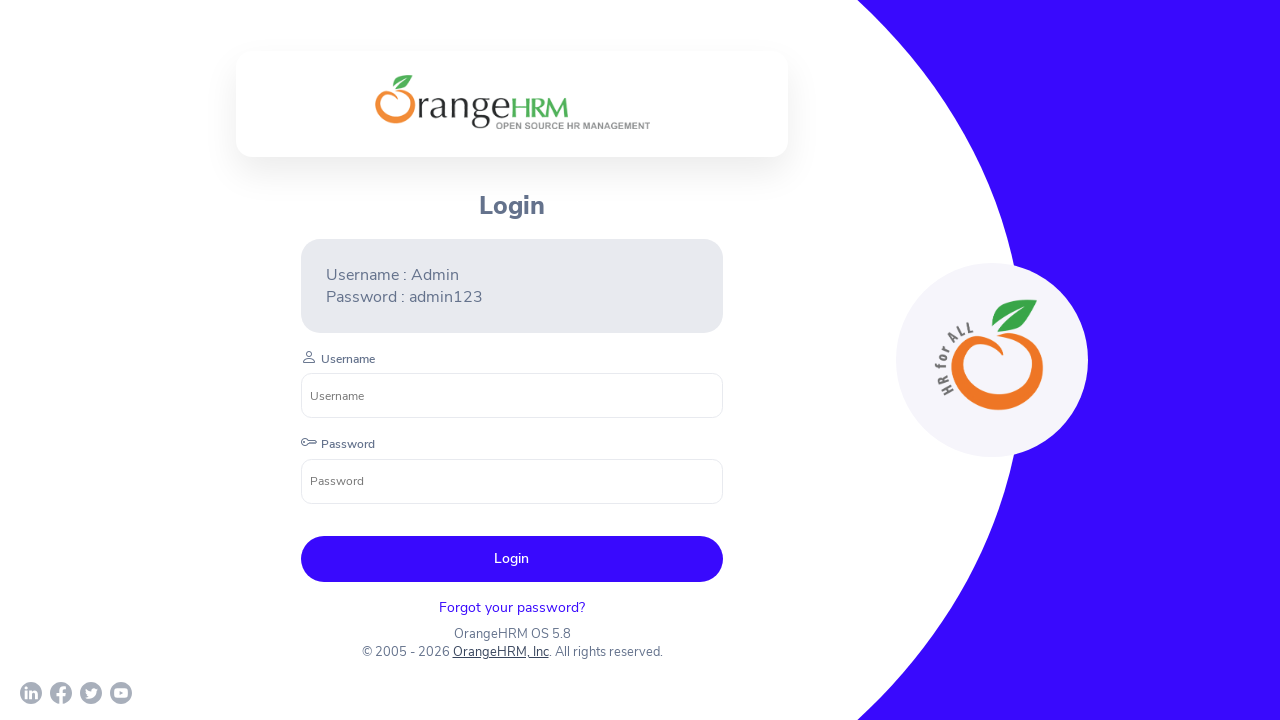